Tests file upload functionality on a practice automation site by uploading a file and verifying the success message

Starting URL: https://practice-automation.com/file-upload/

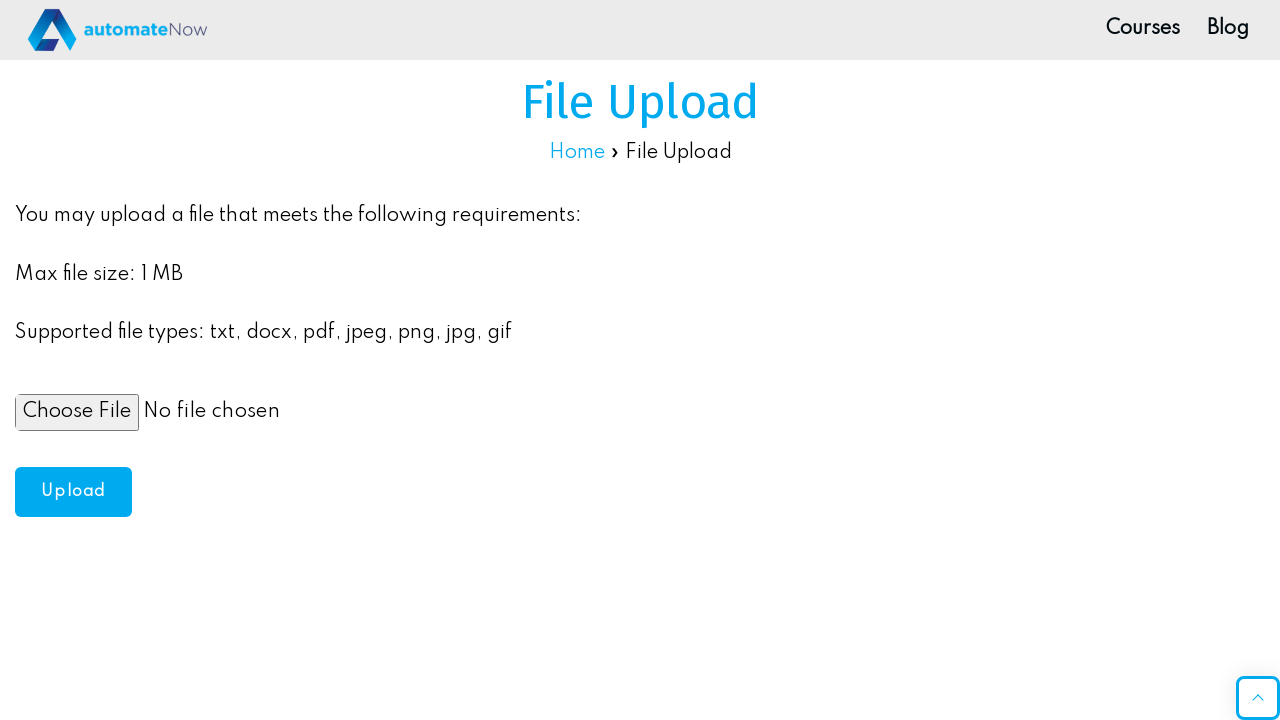

Created temporary test file for upload
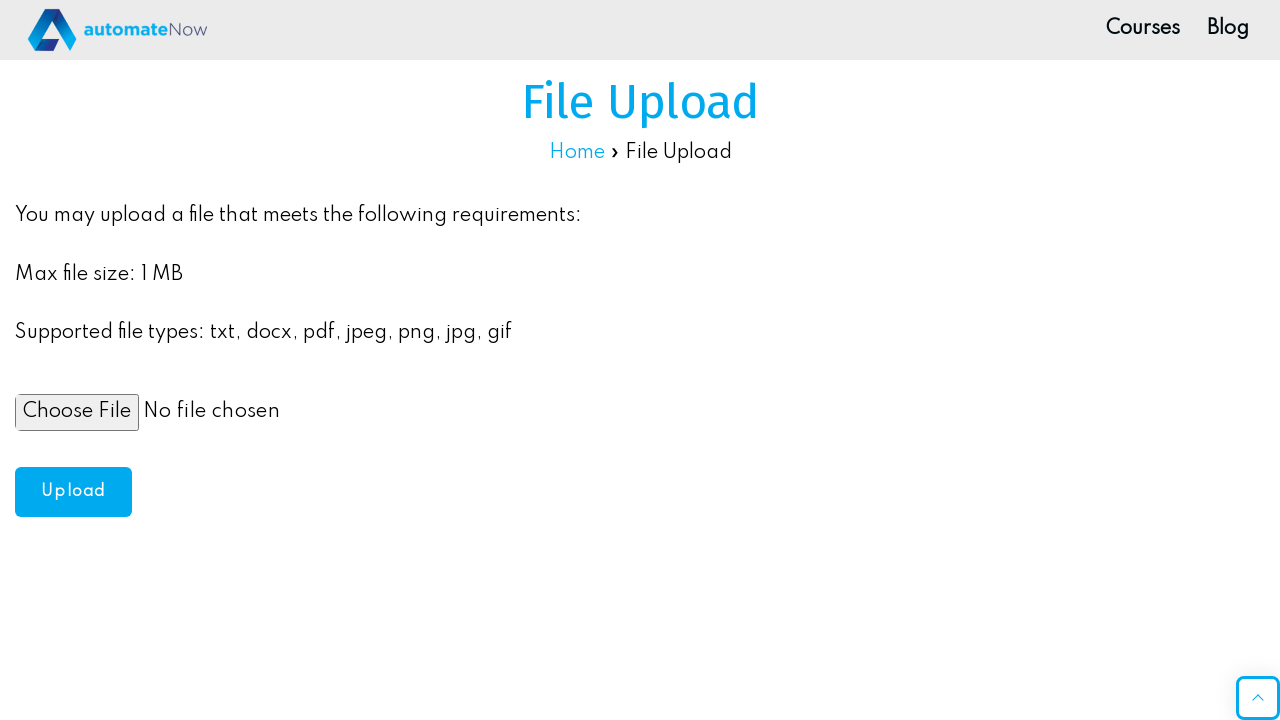

Set file input with test_upload_image.jpg
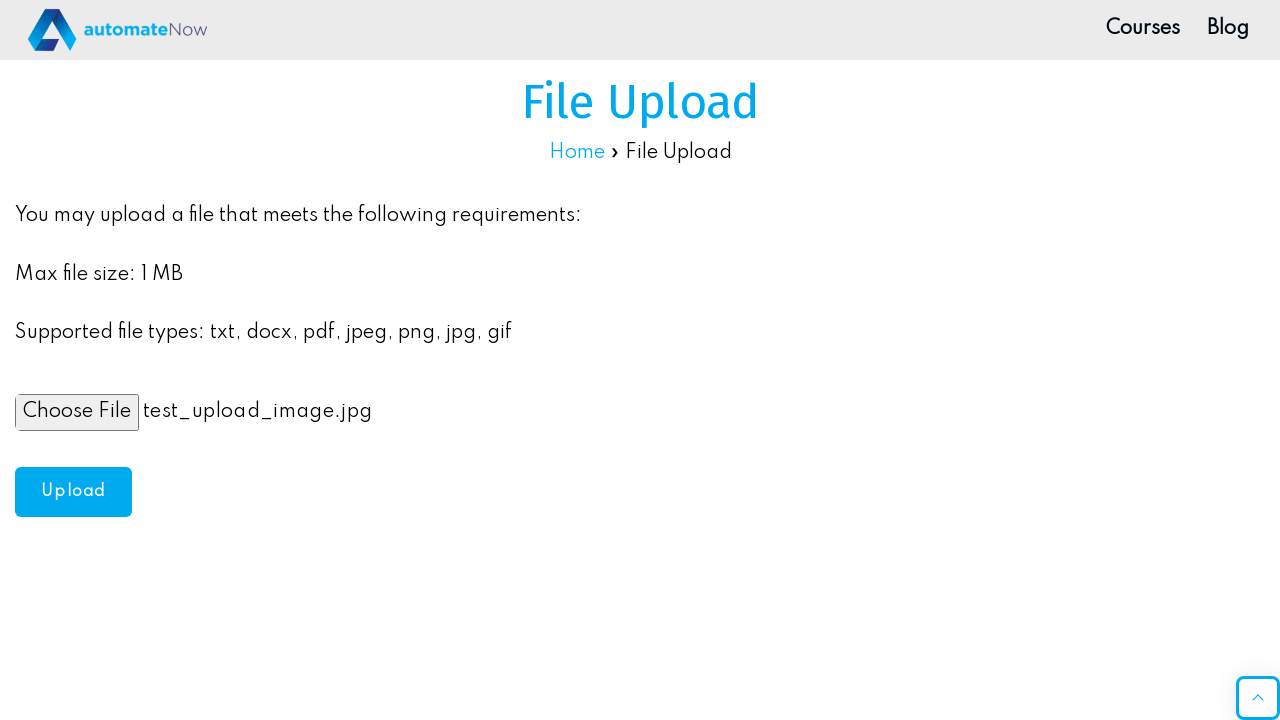

Clicked upload button to submit file at (73, 492) on #upload-btn
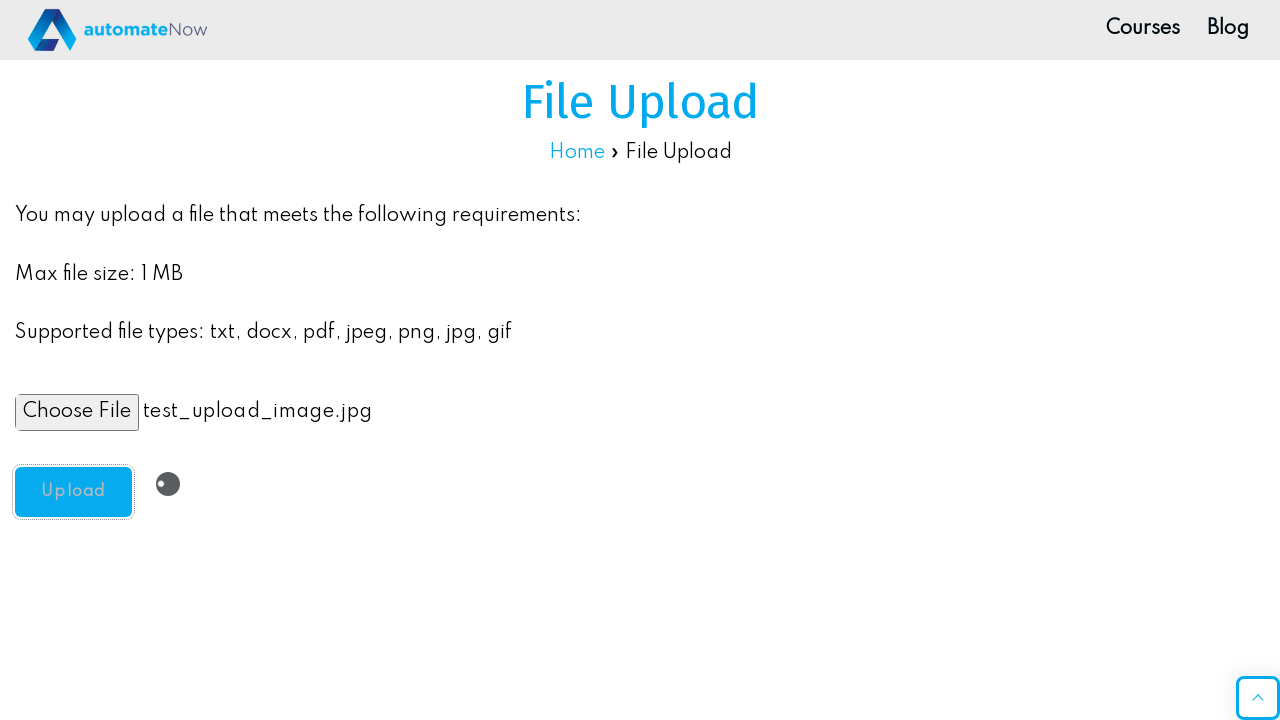

Success message appeared confirming file upload
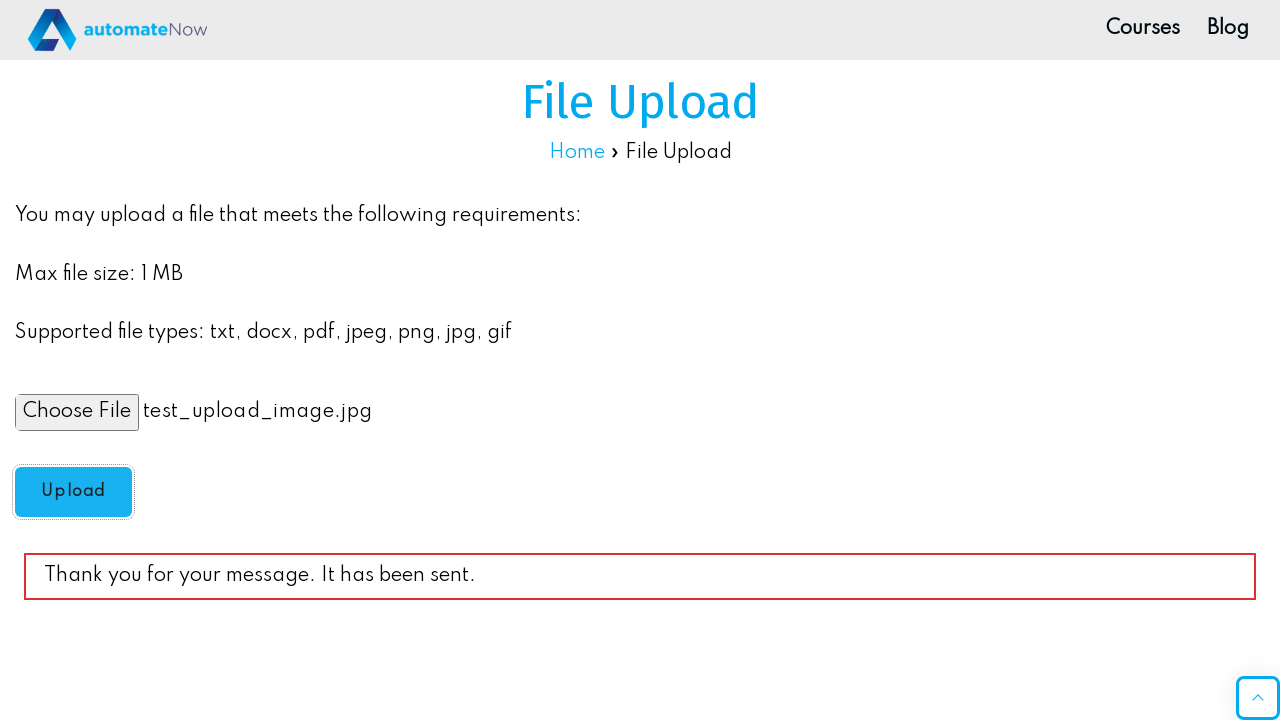

Cleaned up temporary test file
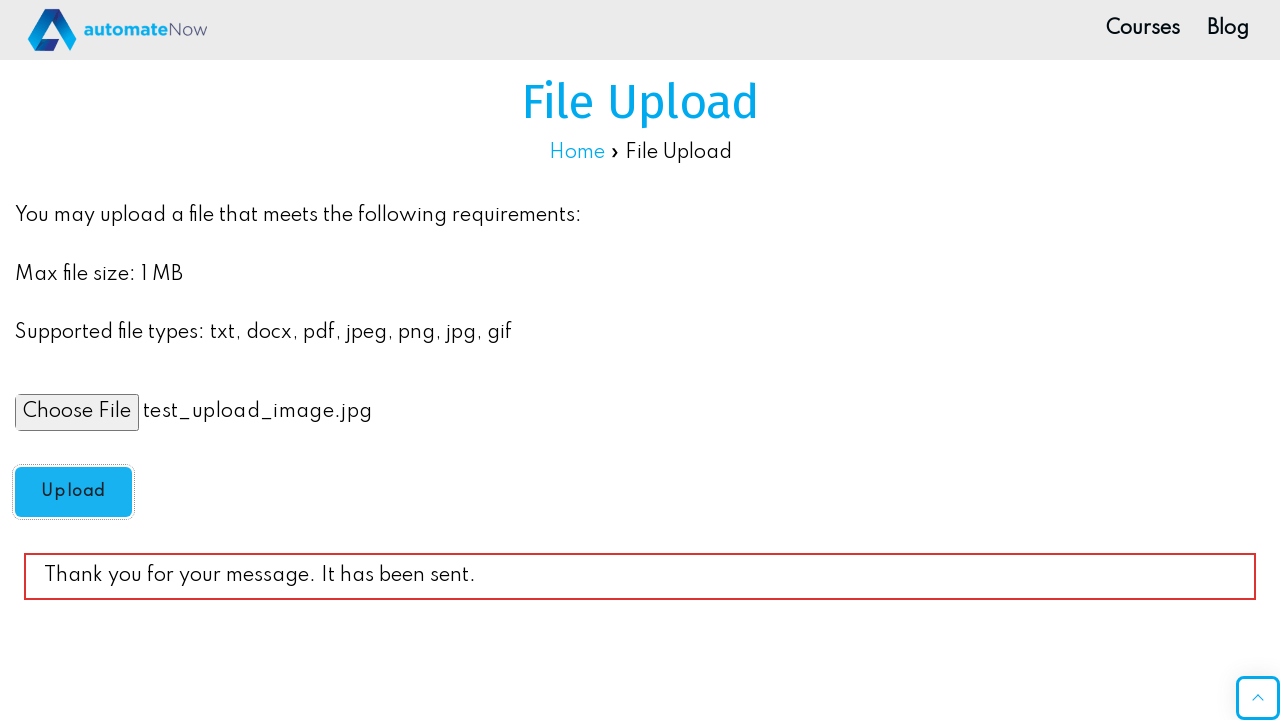

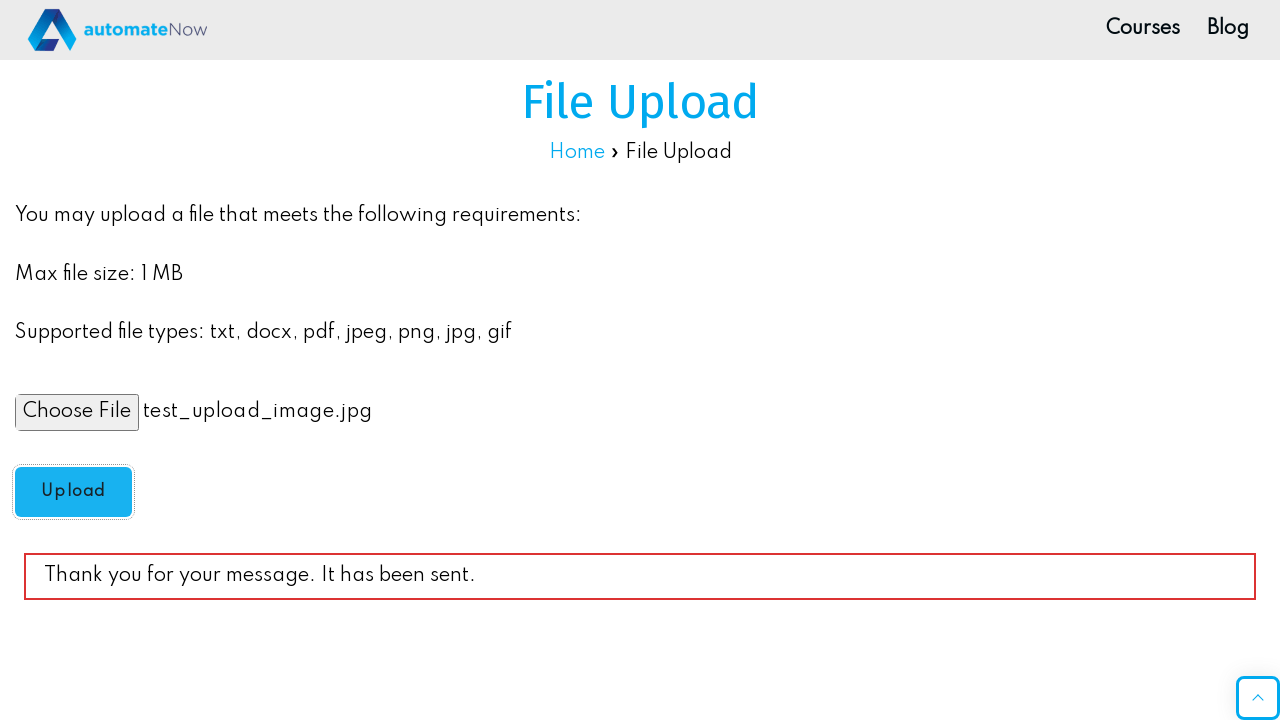